Navigates to a Maven repository artifact page for TestNG, maximizes the browser window, and retrieves the page title to verify the page loaded correctly.

Starting URL: https://mvnrepository.com/artifact/org.testng/testng/7.6.1

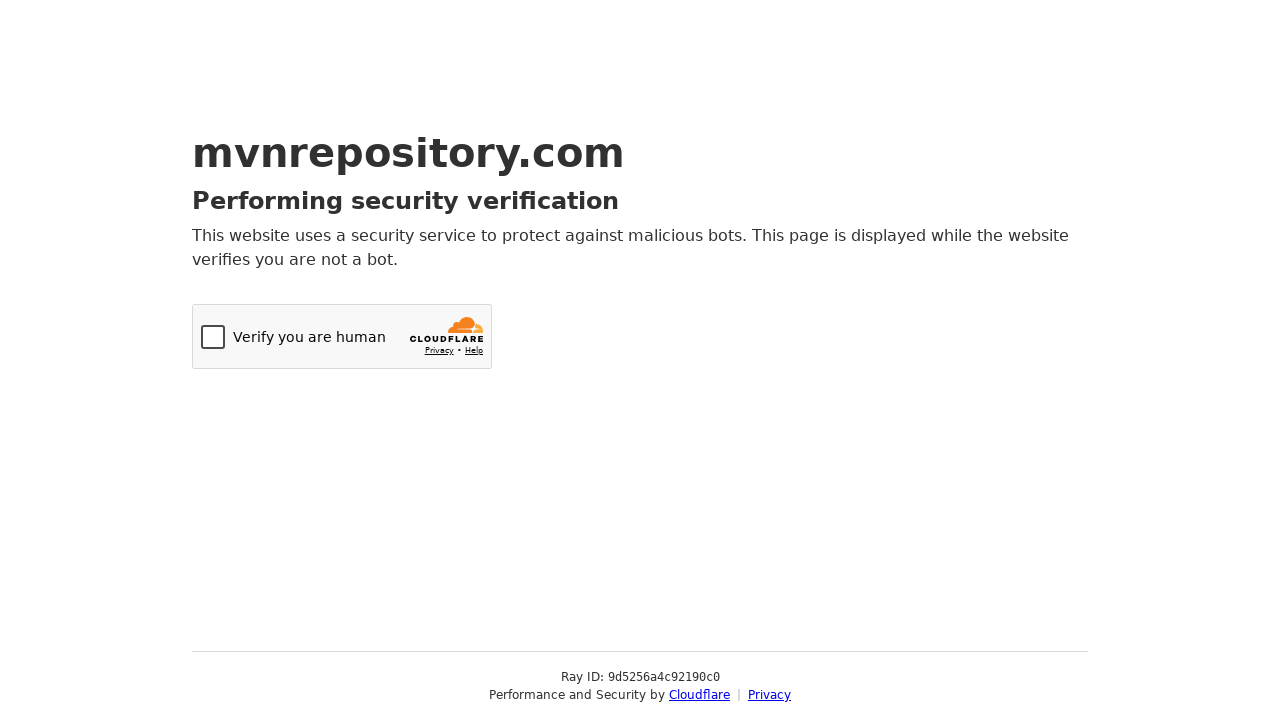

Set viewport size to 1920x1080
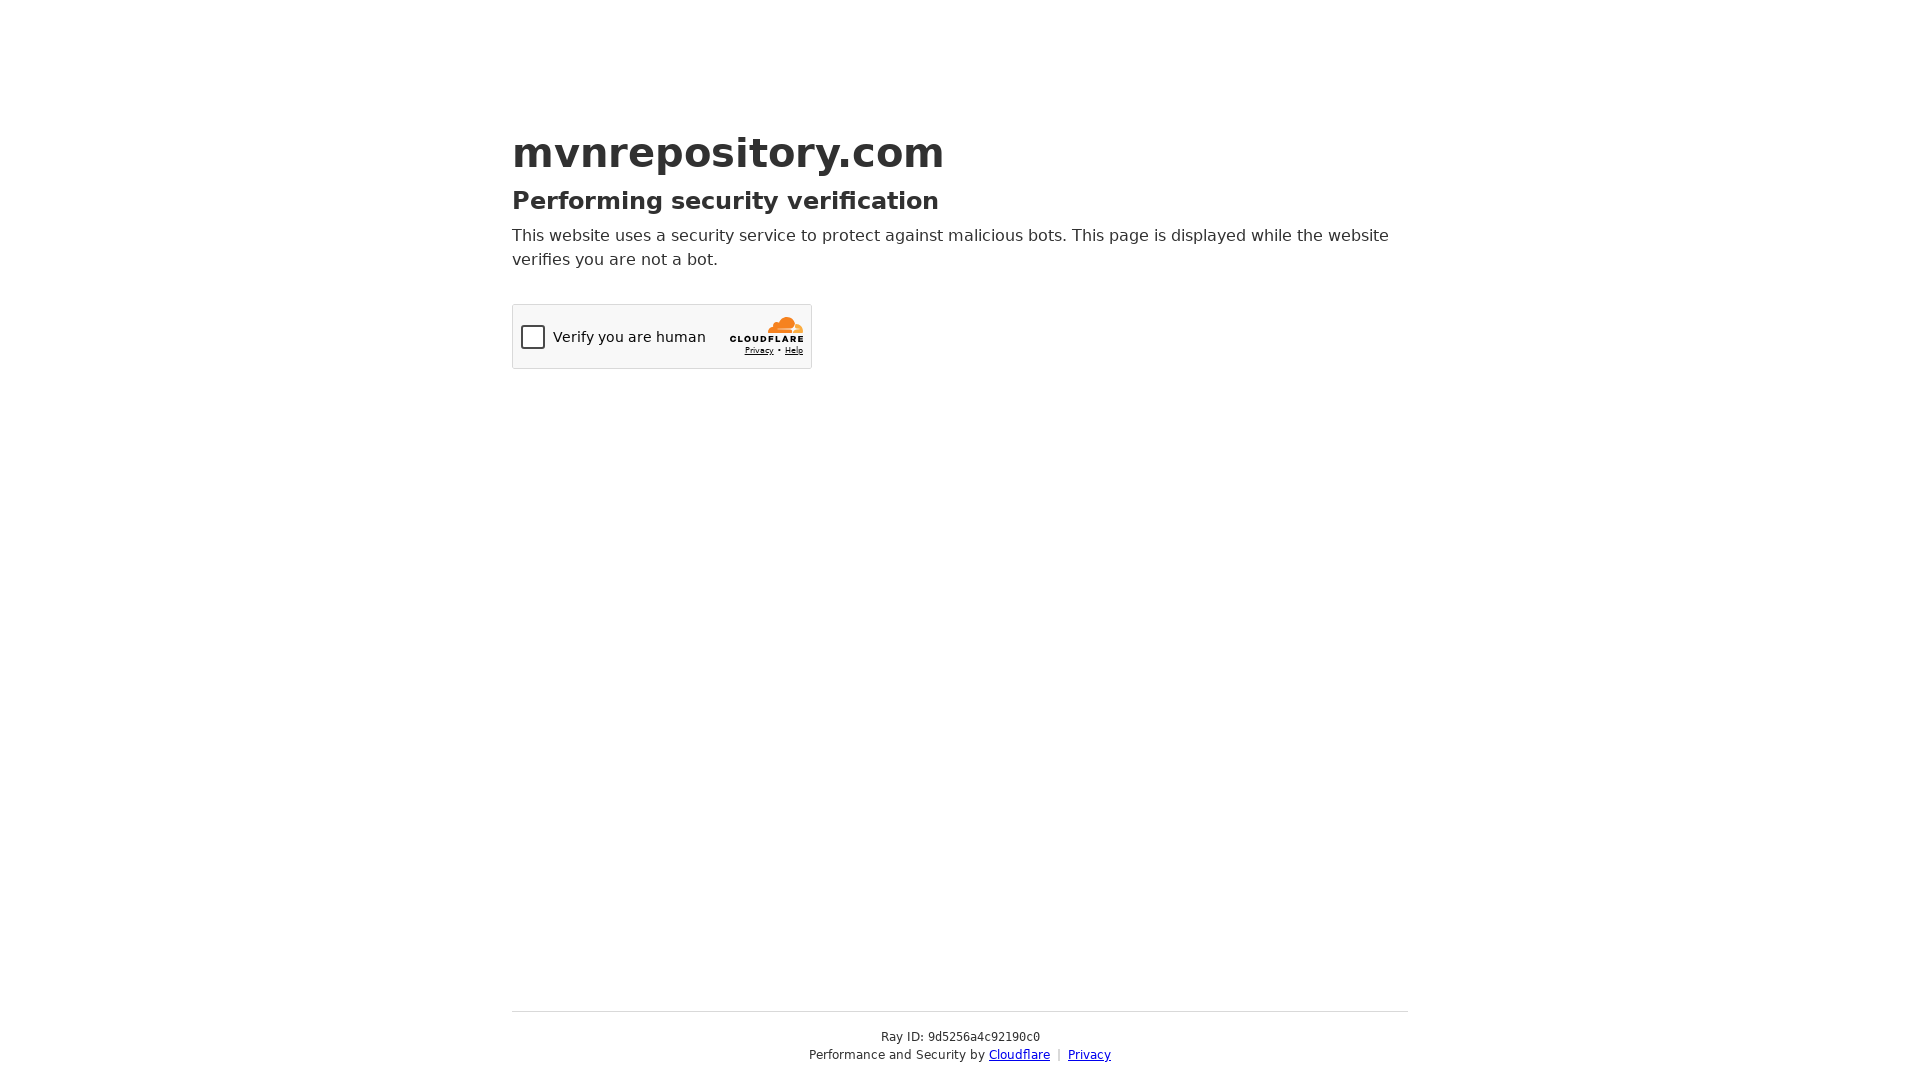

Page DOM content loaded
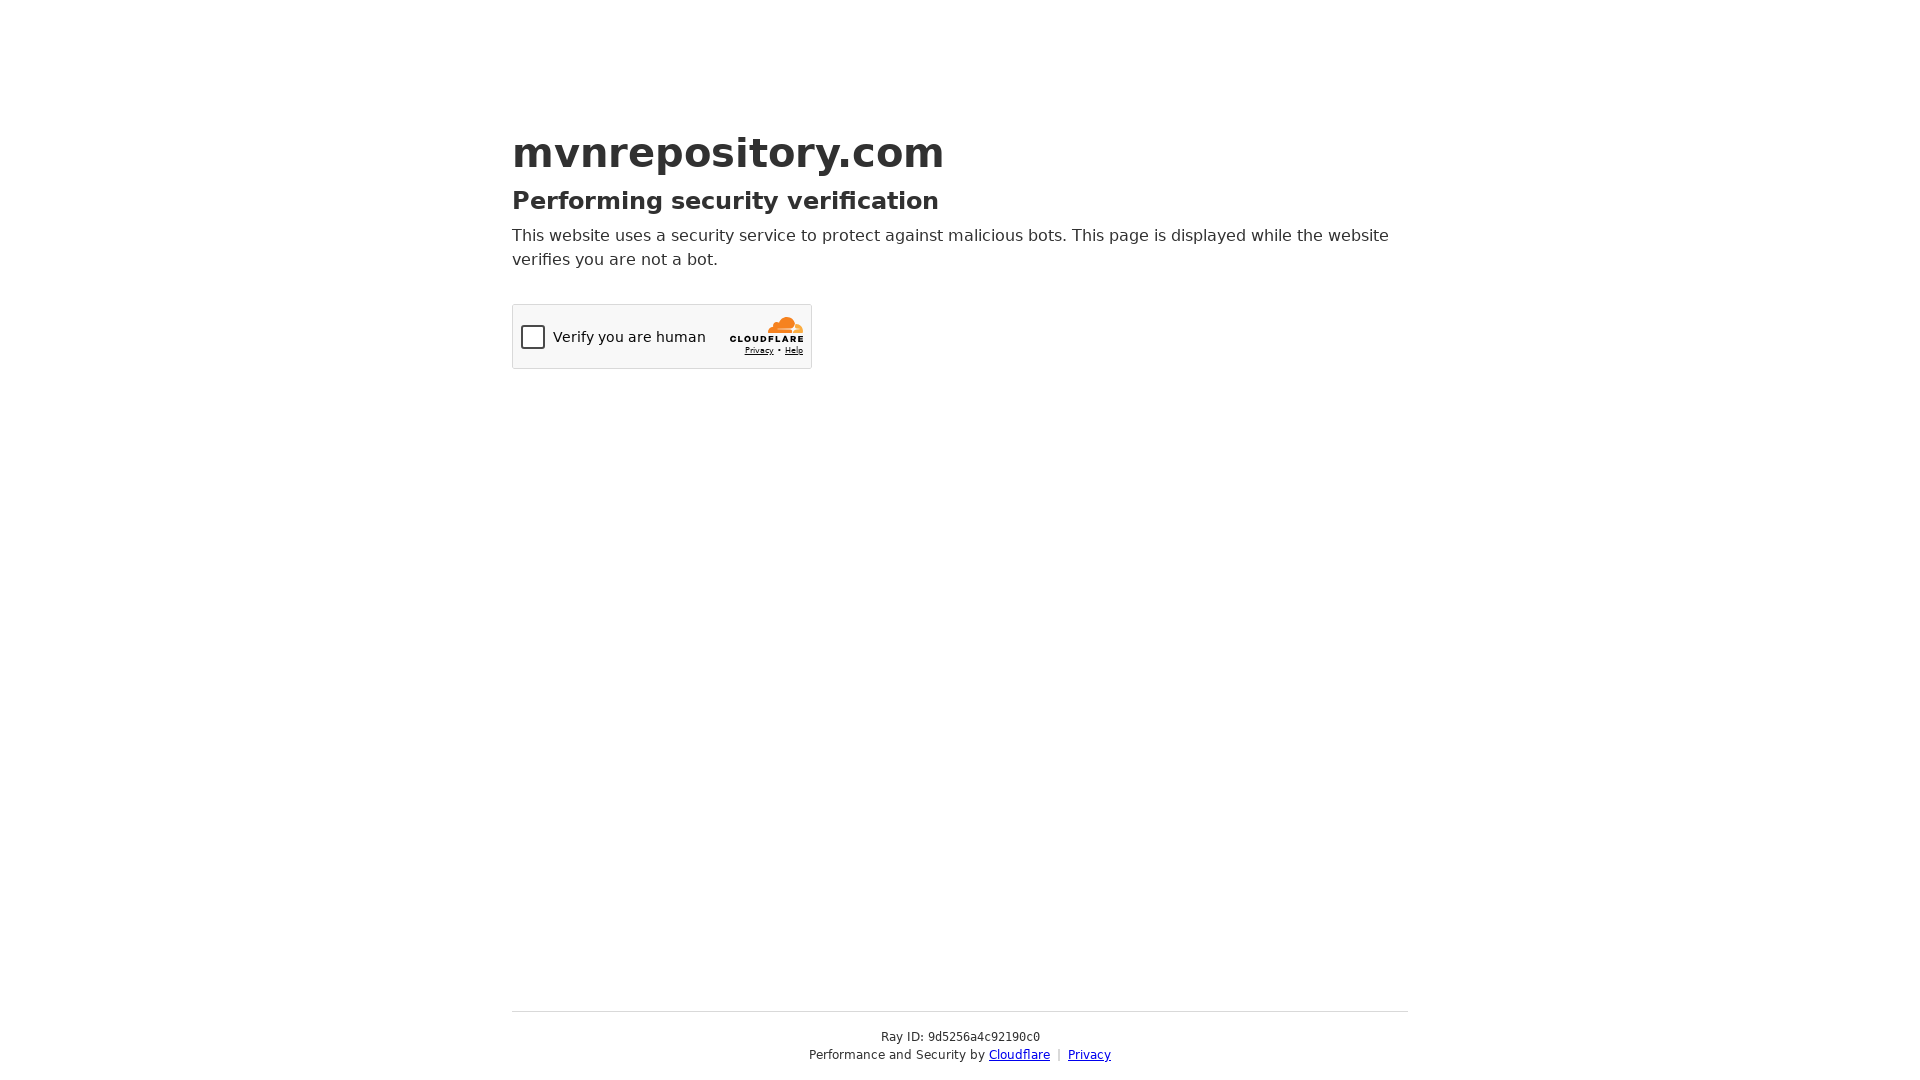

Retrieved page title: Just a moment...
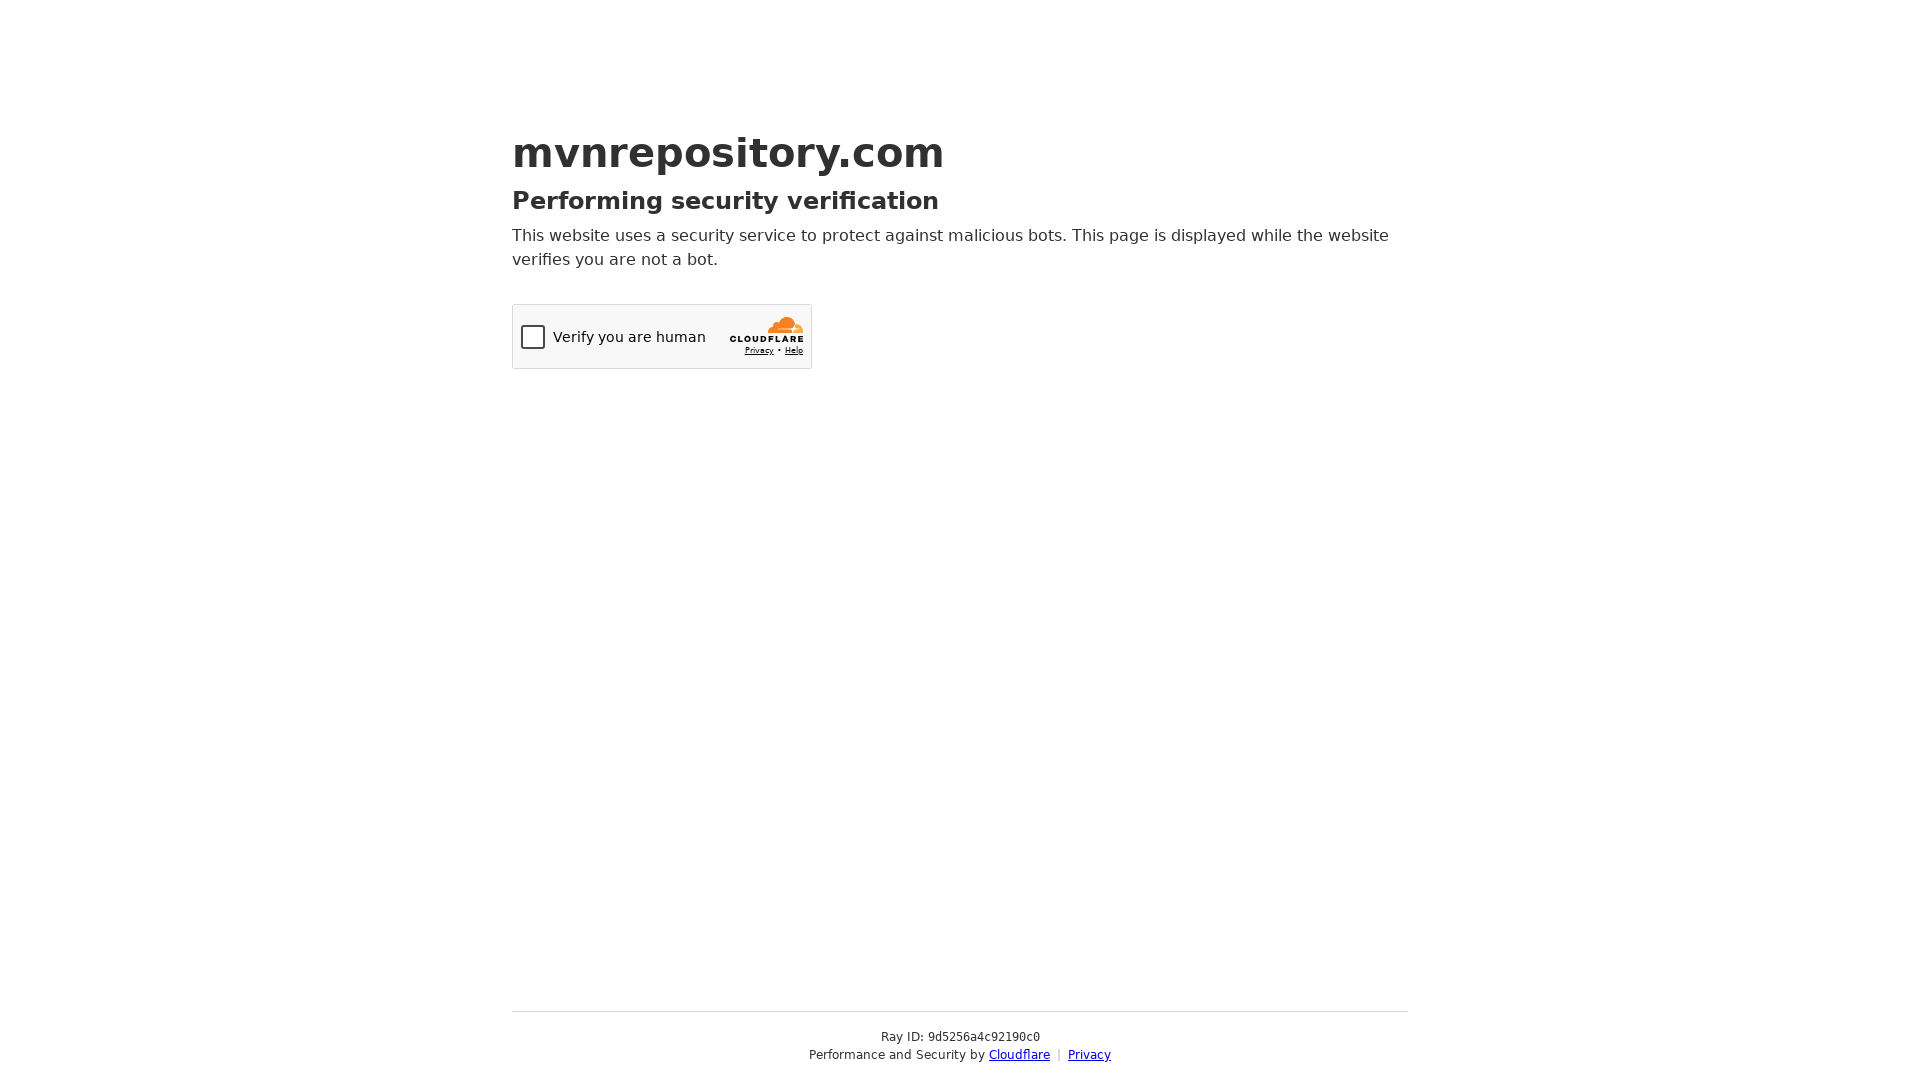

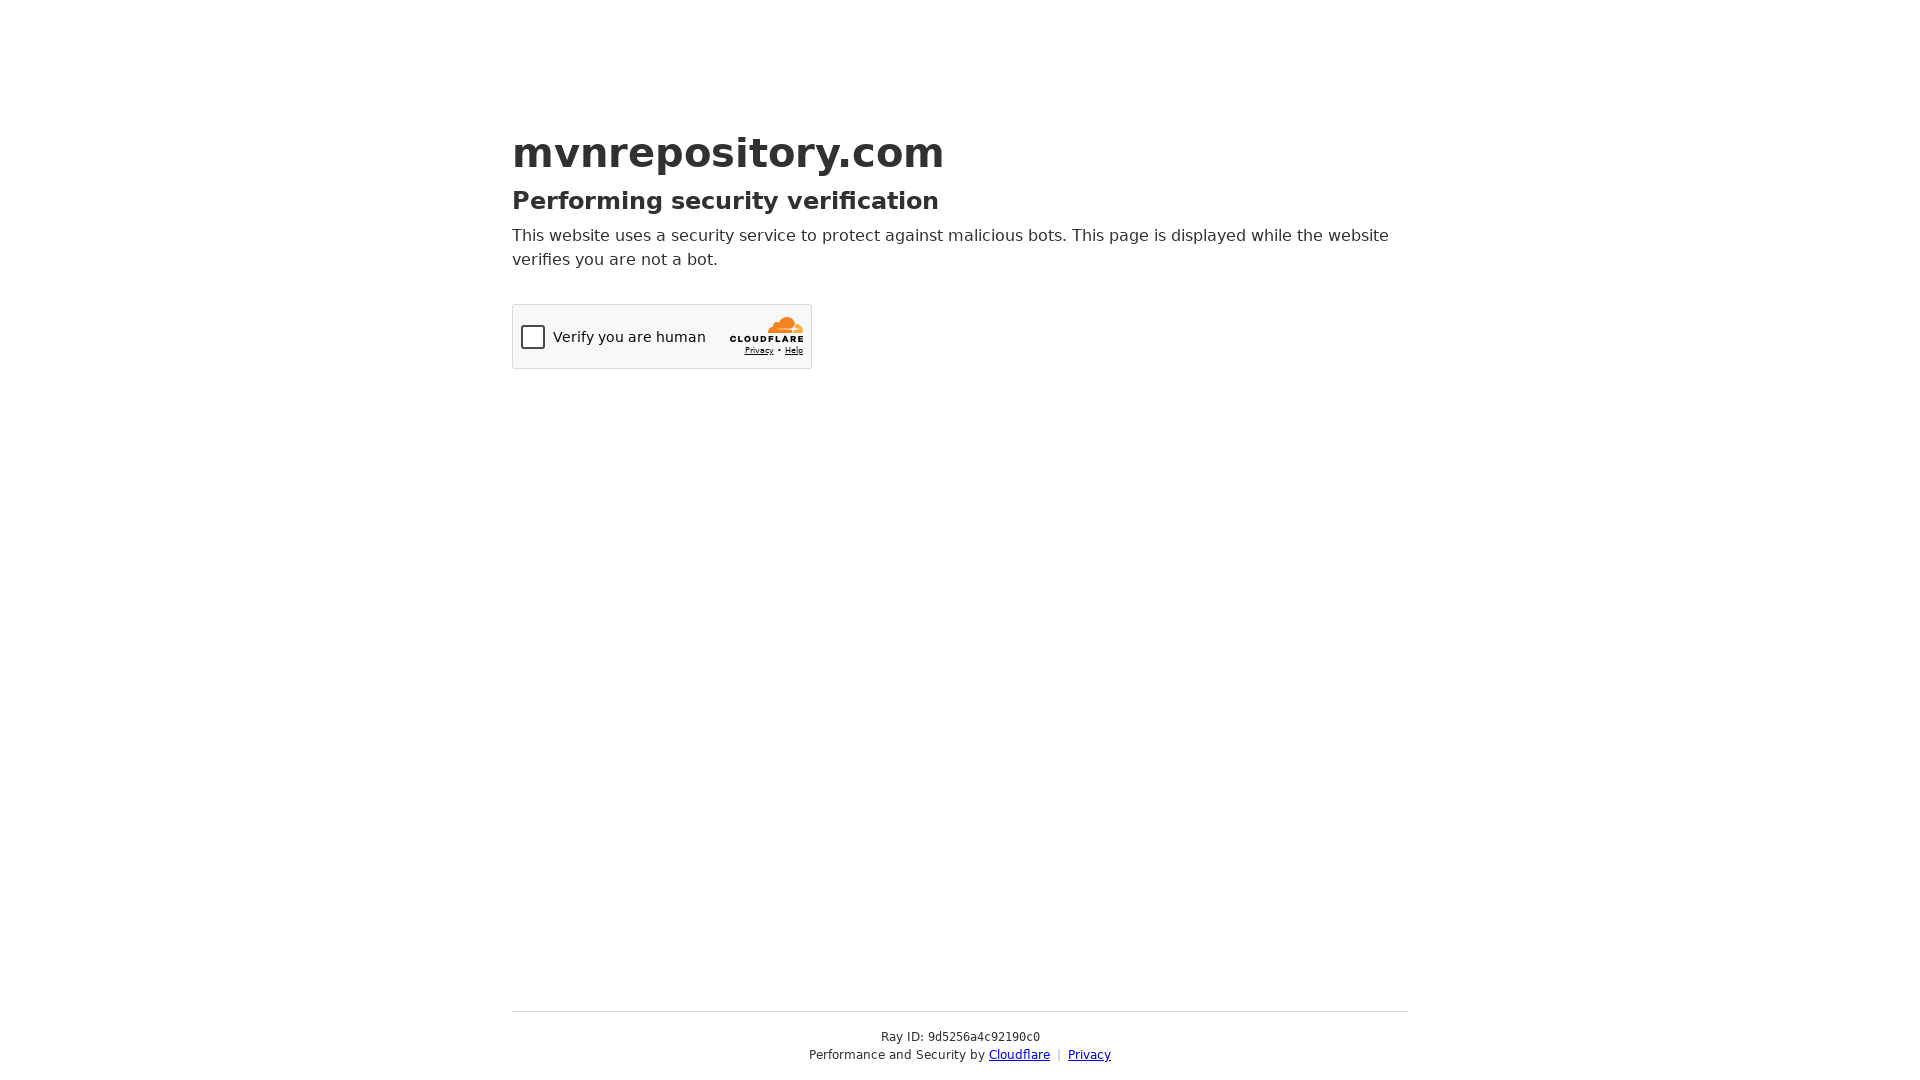